Tests click and hold interaction on an element, holding for a brief period and then releasing to demonstrate press-and-hold functionality

Starting URL: https://www.kirupa.com/html5/press_and_hold.htm

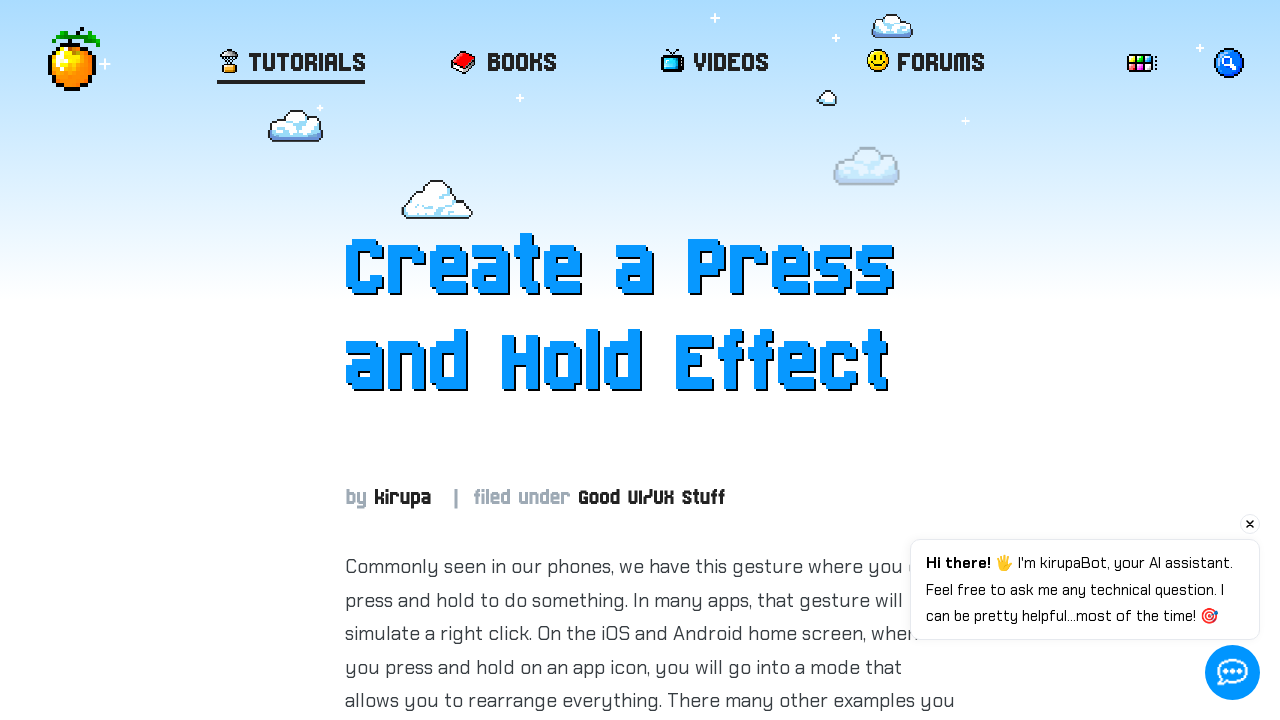

Located target element with id 'item'
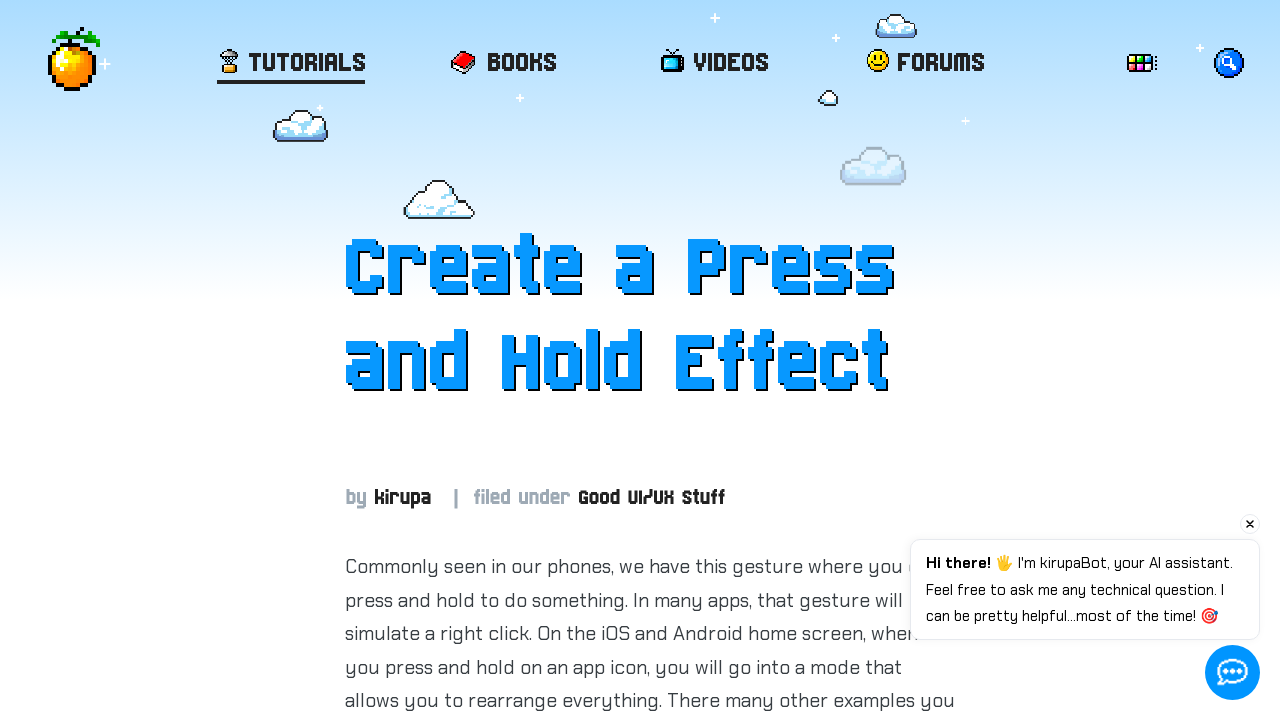

Performed click and hold action on target element for 2000ms at (650, 361) on #item
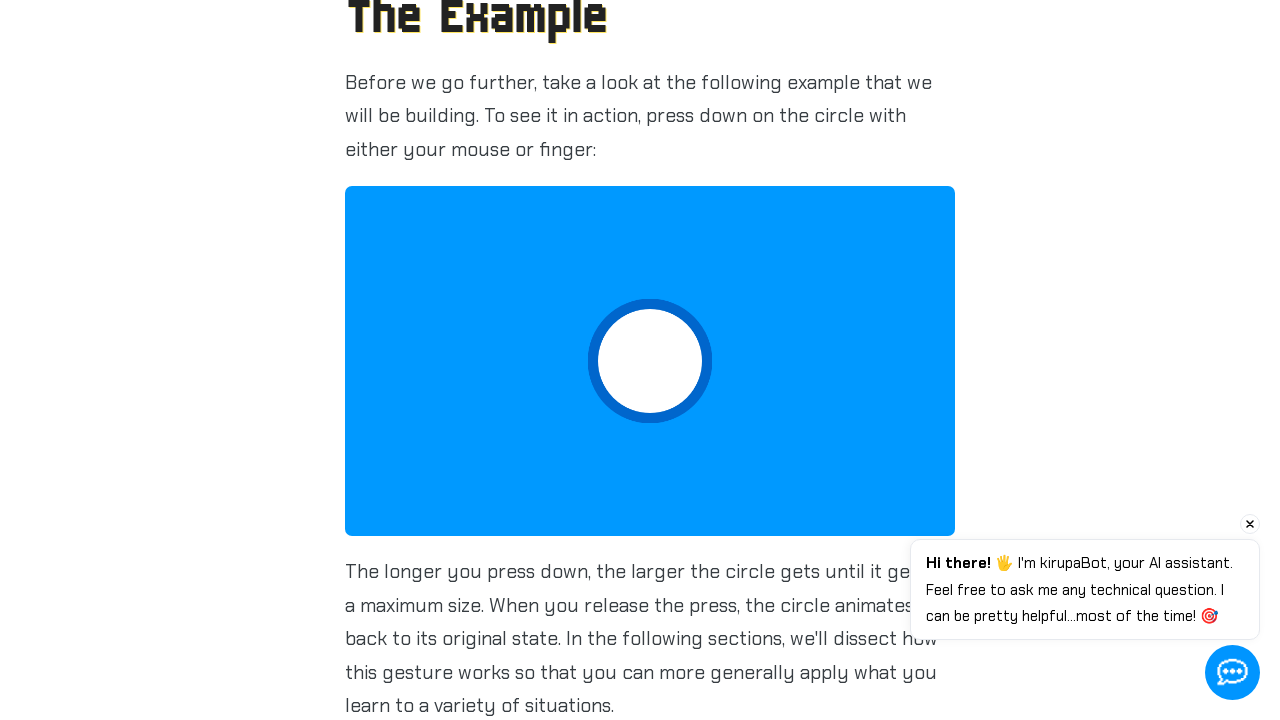

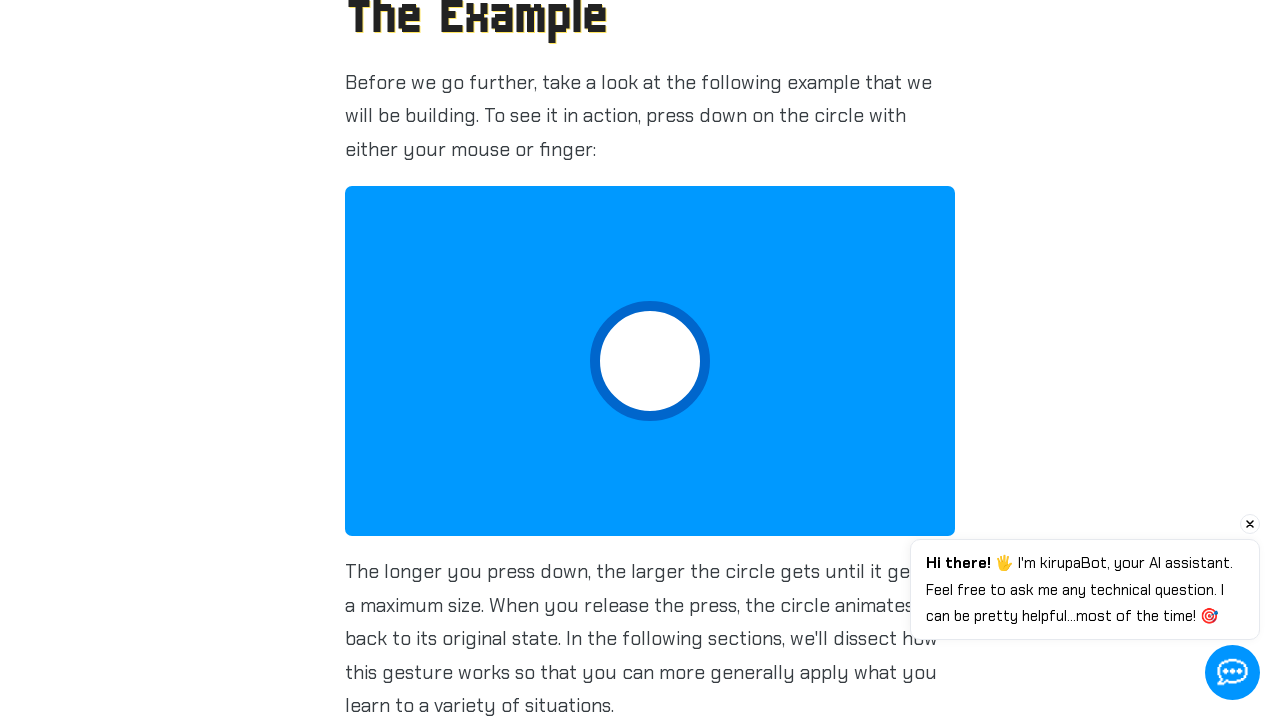